Tests the datepicker functionality by navigating to datepicker page and selecting today's date

Starting URL: https://formy-project.herokuapp.com

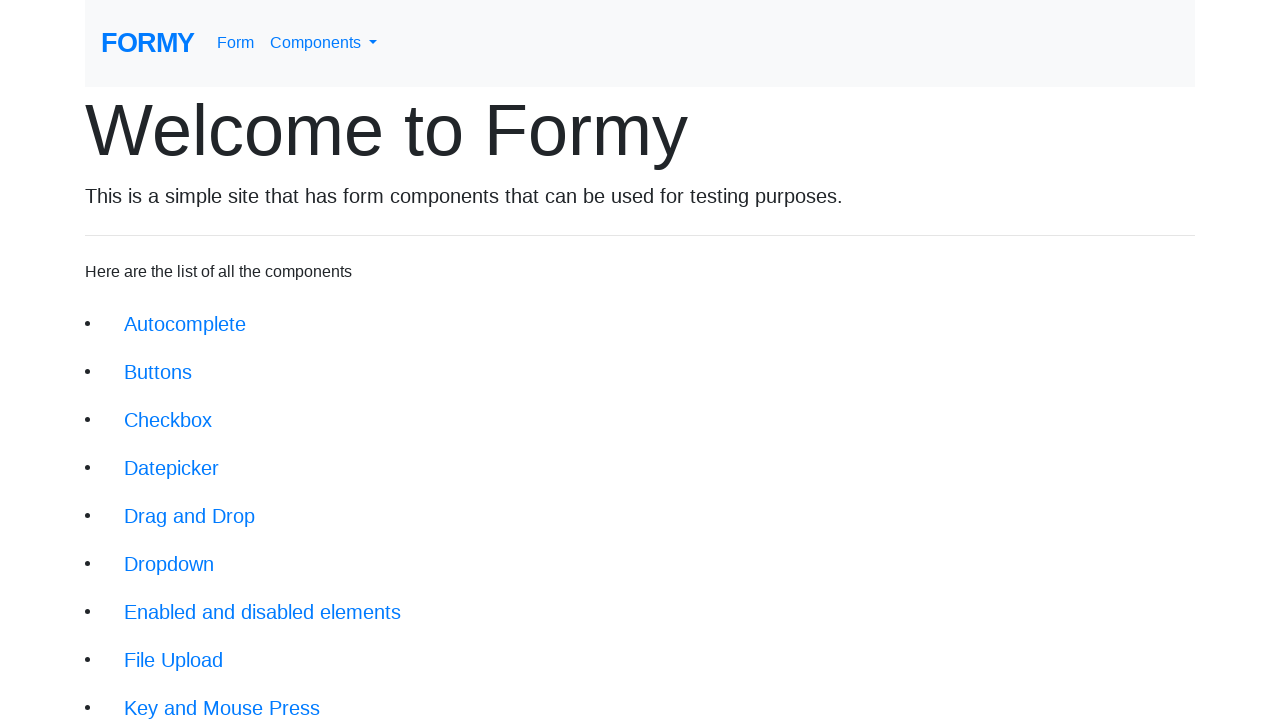

Clicked on datepicker link to navigate to datepicker page at (172, 468) on xpath=//li/a[@href='/datepicker']
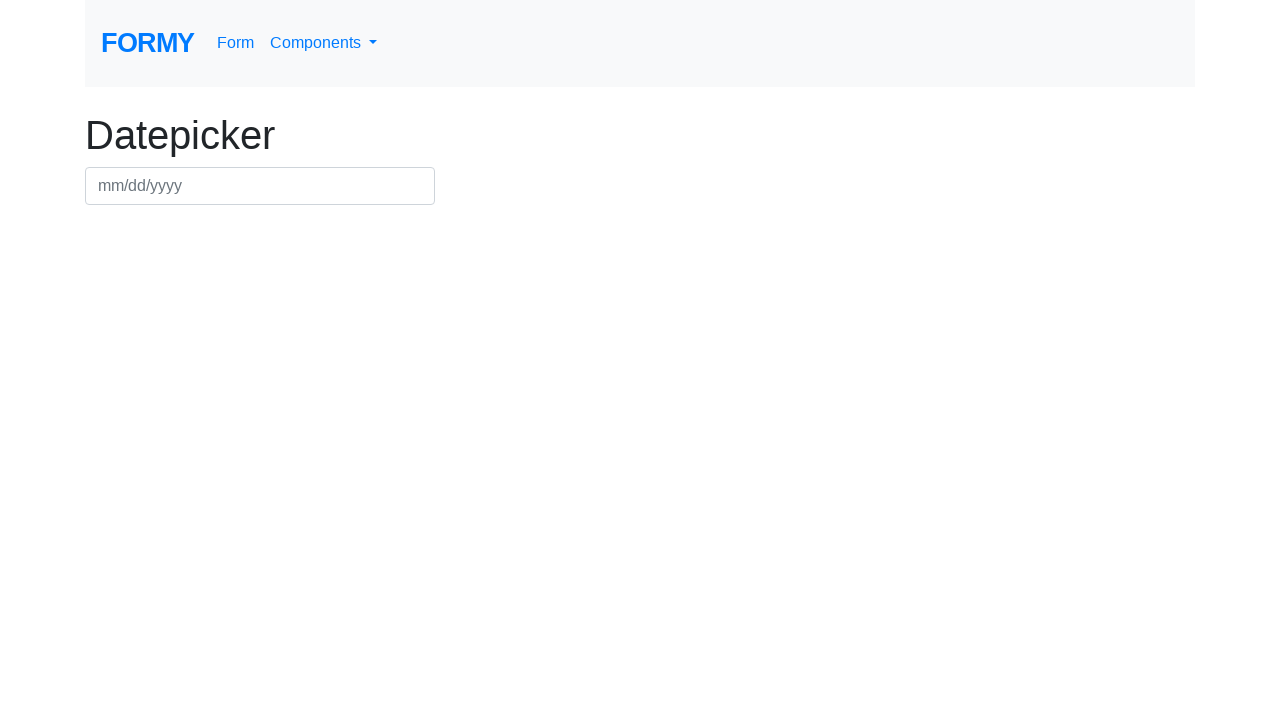

Clicked on datepicker input field to open calendar at (260, 186) on xpath=//div[@class='row']//input[@id='datepicker']
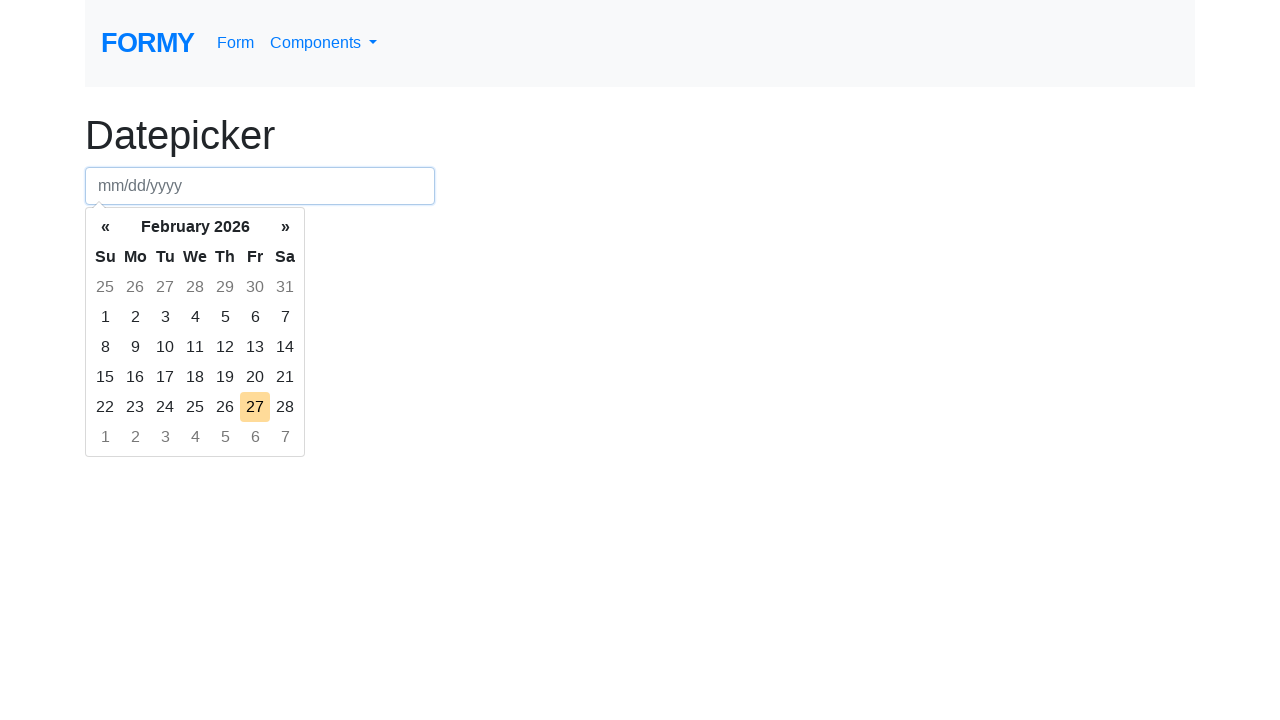

Clicked on today's date in the calendar at (255, 407) on xpath=//td[@class='today day']
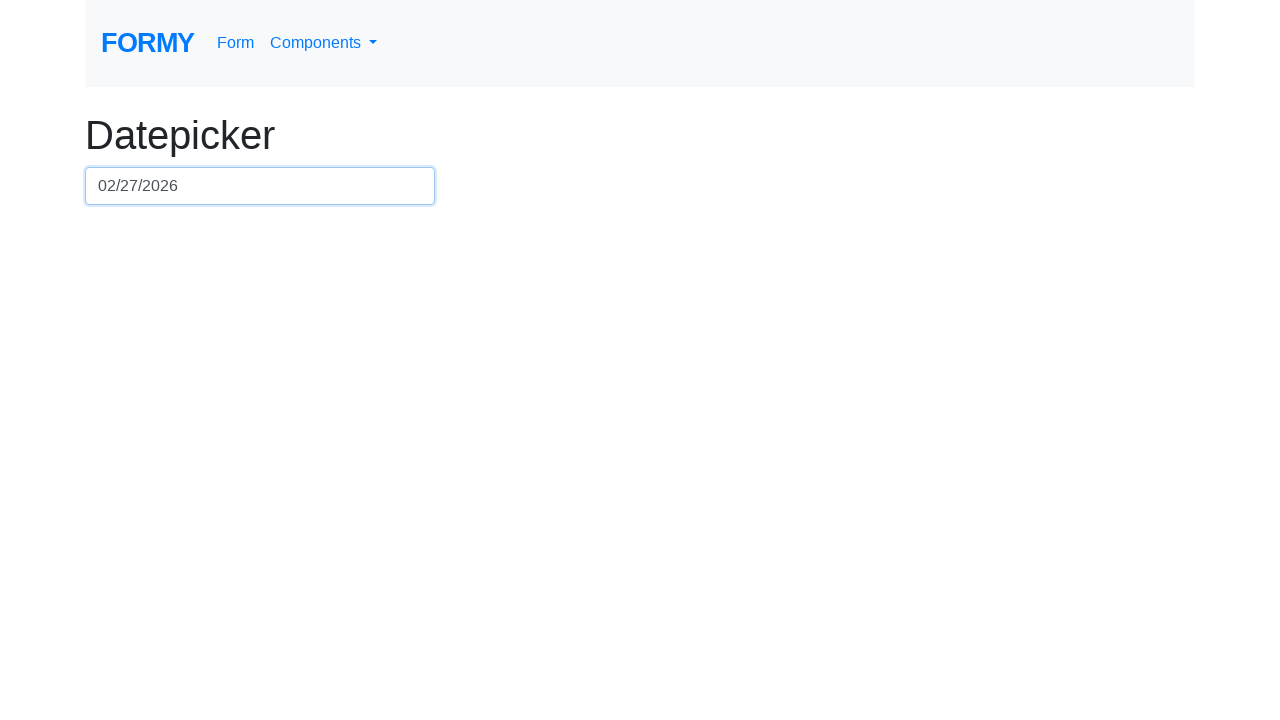

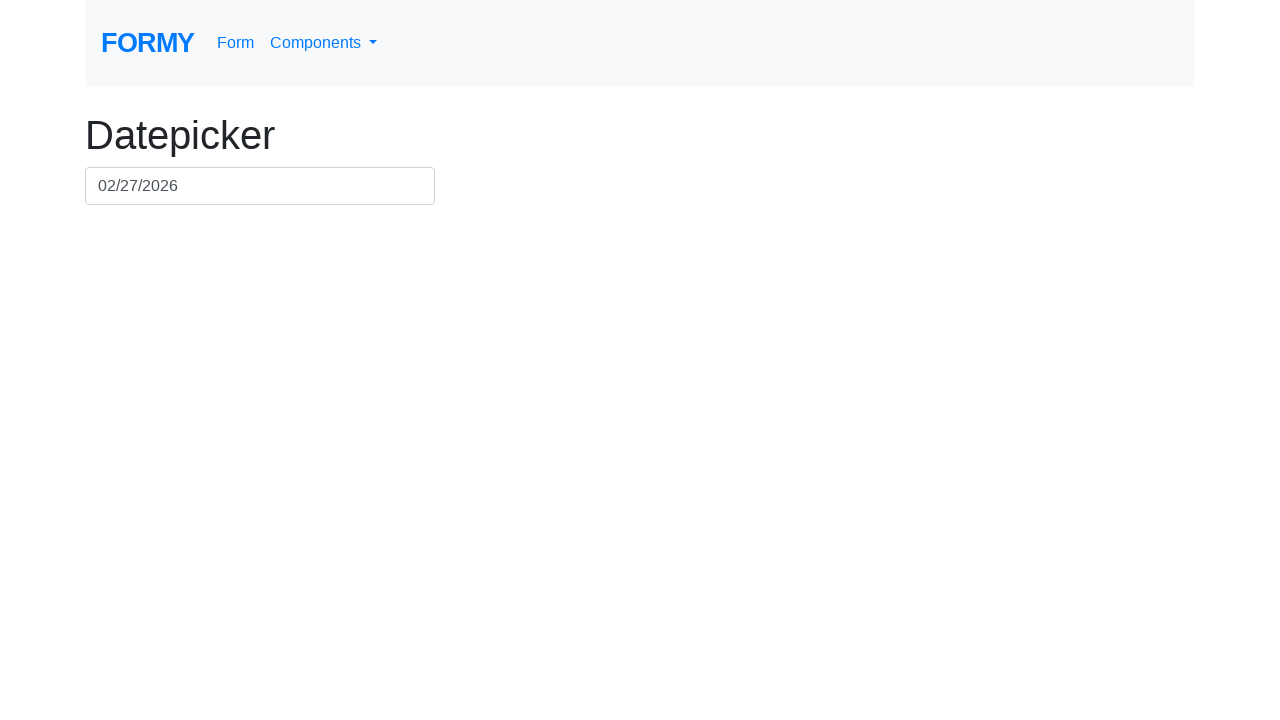